Tests dropdown functionality by selecting a round trip radio button, opening a passenger info dropdown, incrementing the adult passenger count 4 times, and closing the dropdown.

Starting URL: https://rahulshettyacademy.com/dropdownsPractise/

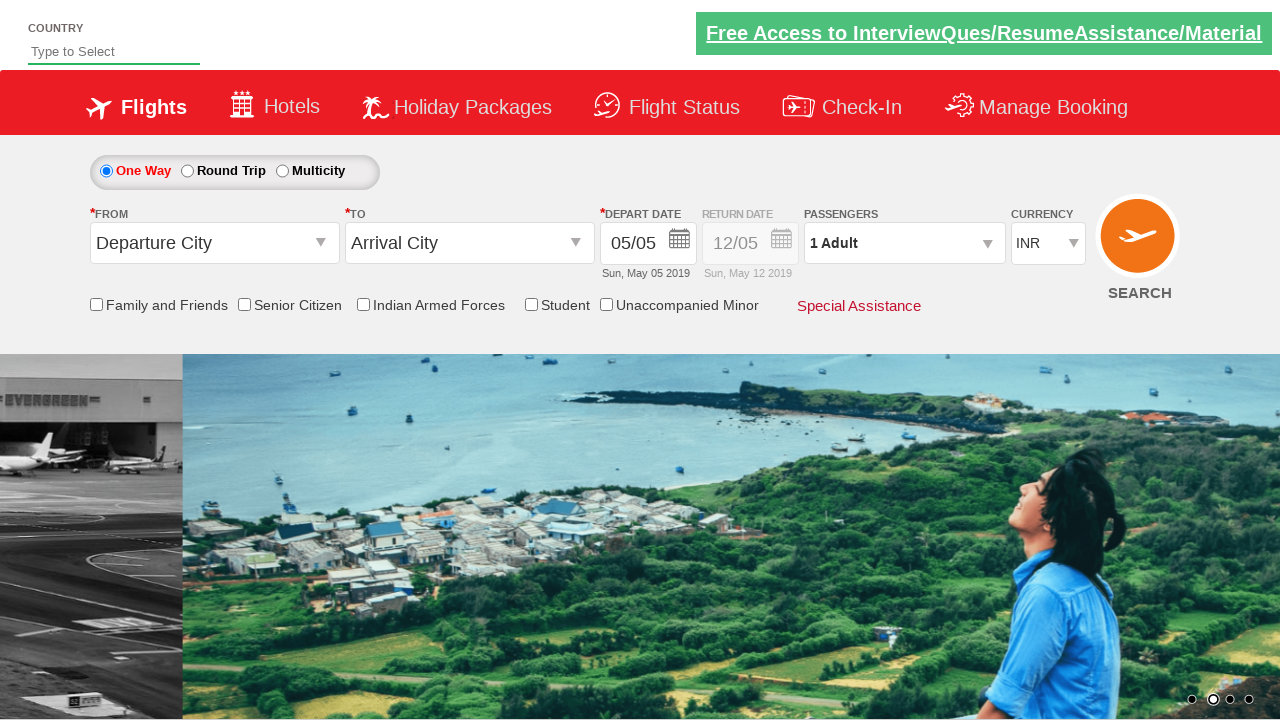

Clicked round trip radio button at (187, 171) on #ctl00_mainContent_rbtnl_Trip_1
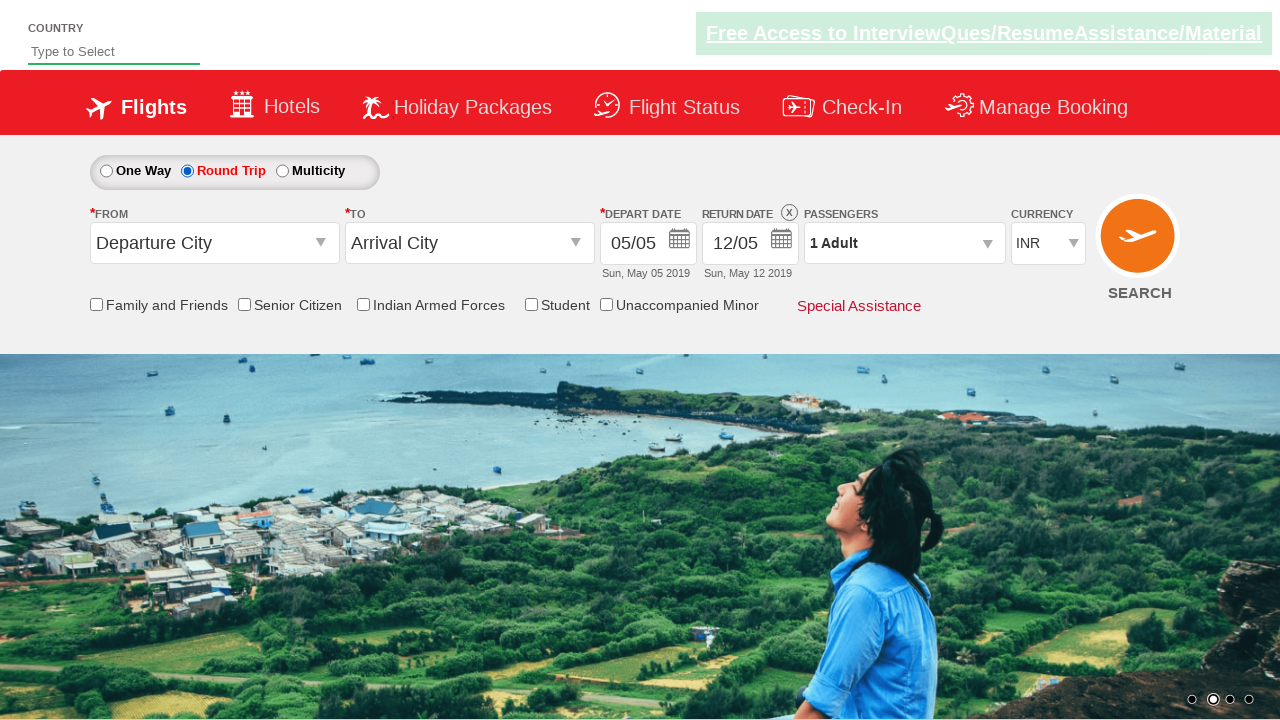

Retrieved Div1 style attribute
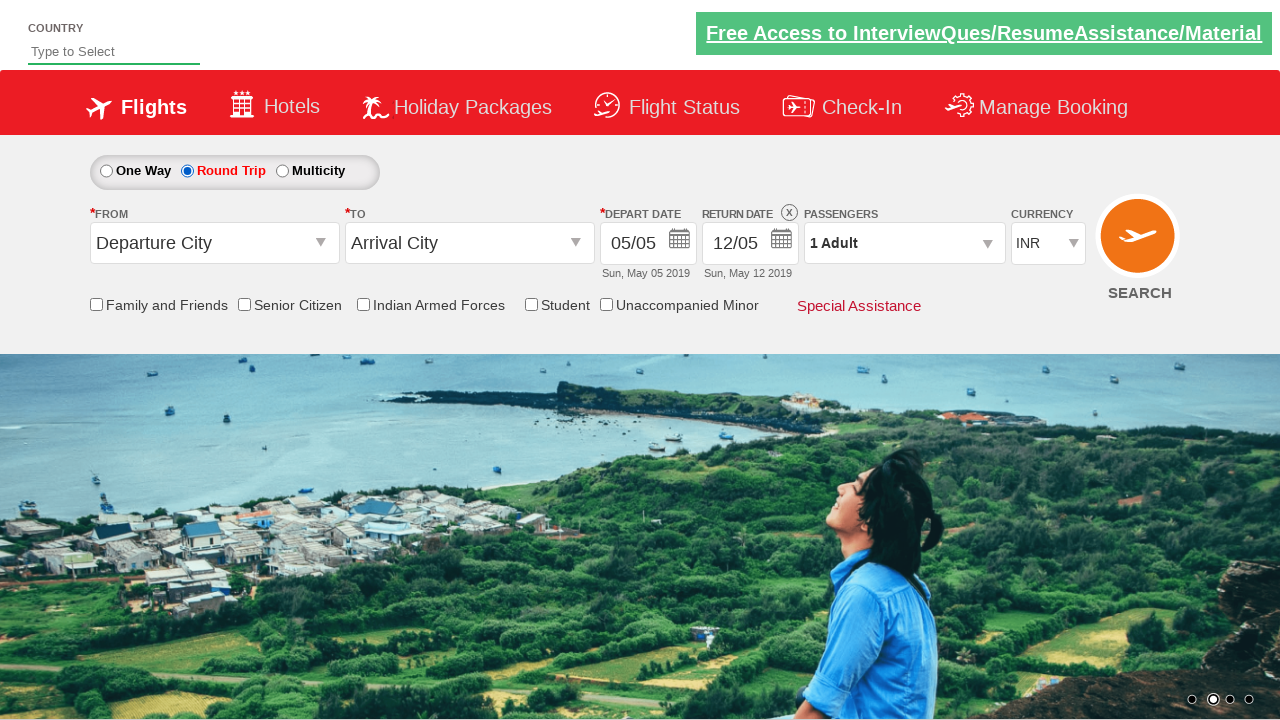

Verified Div1 is enabled (style contains '1')
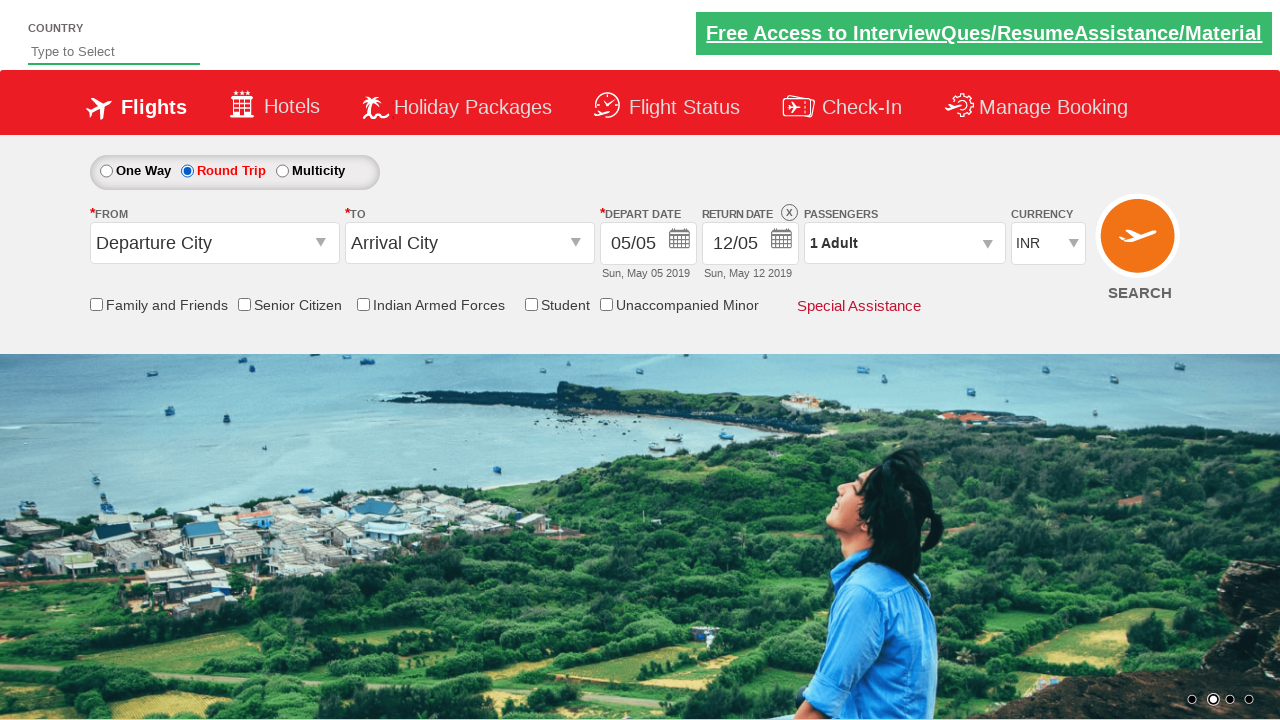

Clicked passenger info dropdown to open it at (904, 243) on #divpaxinfo
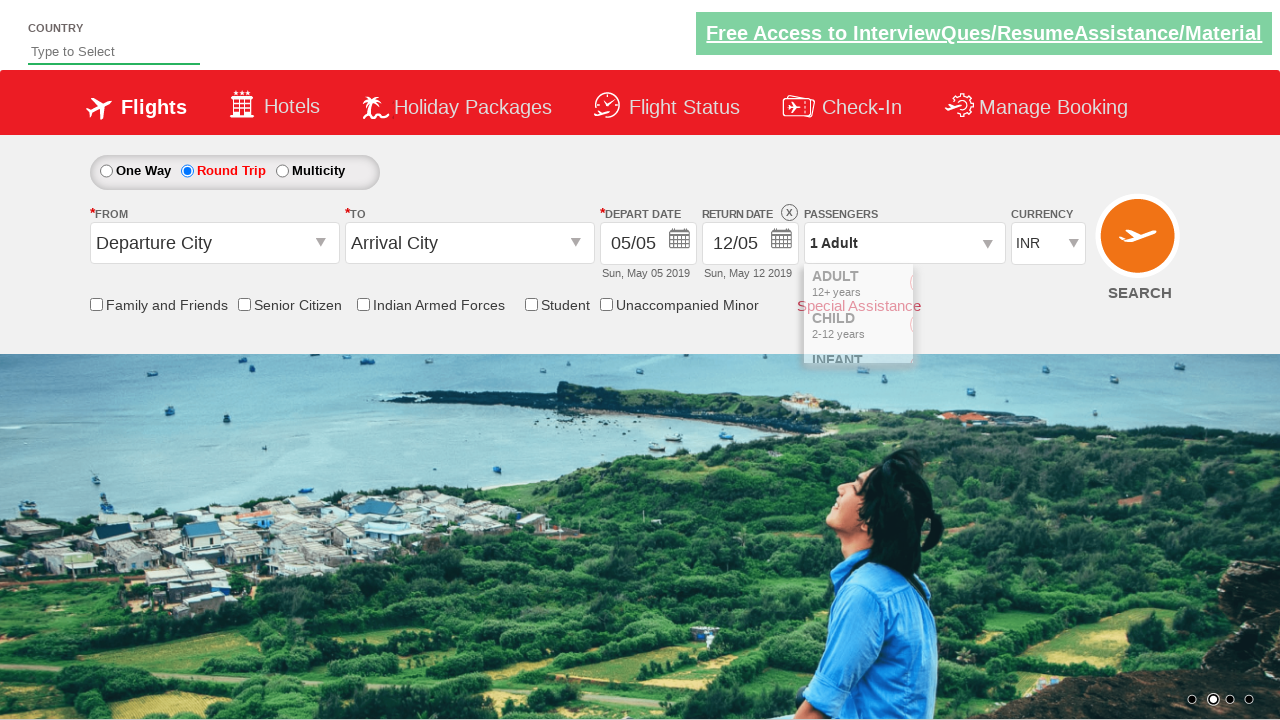

Waited 2000ms for dropdown to be visible
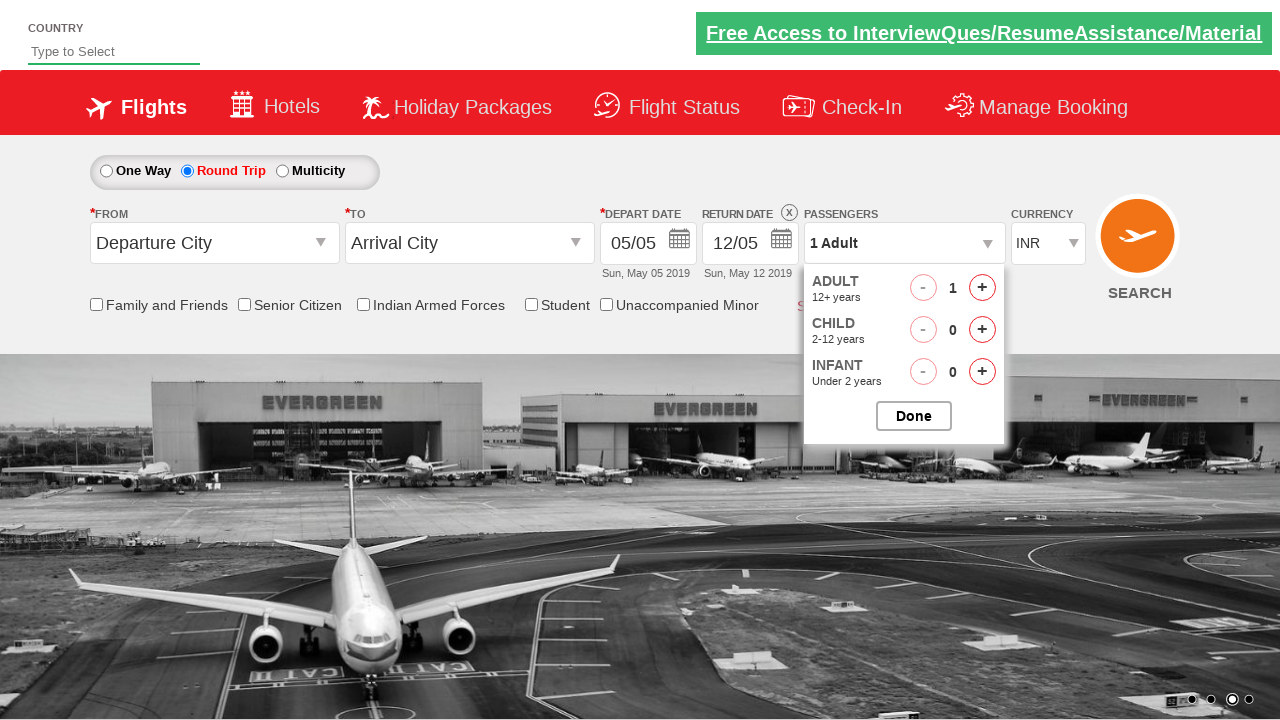

Incremented adult passenger count (iteration 1 of 4) at (982, 288) on #hrefIncAdt
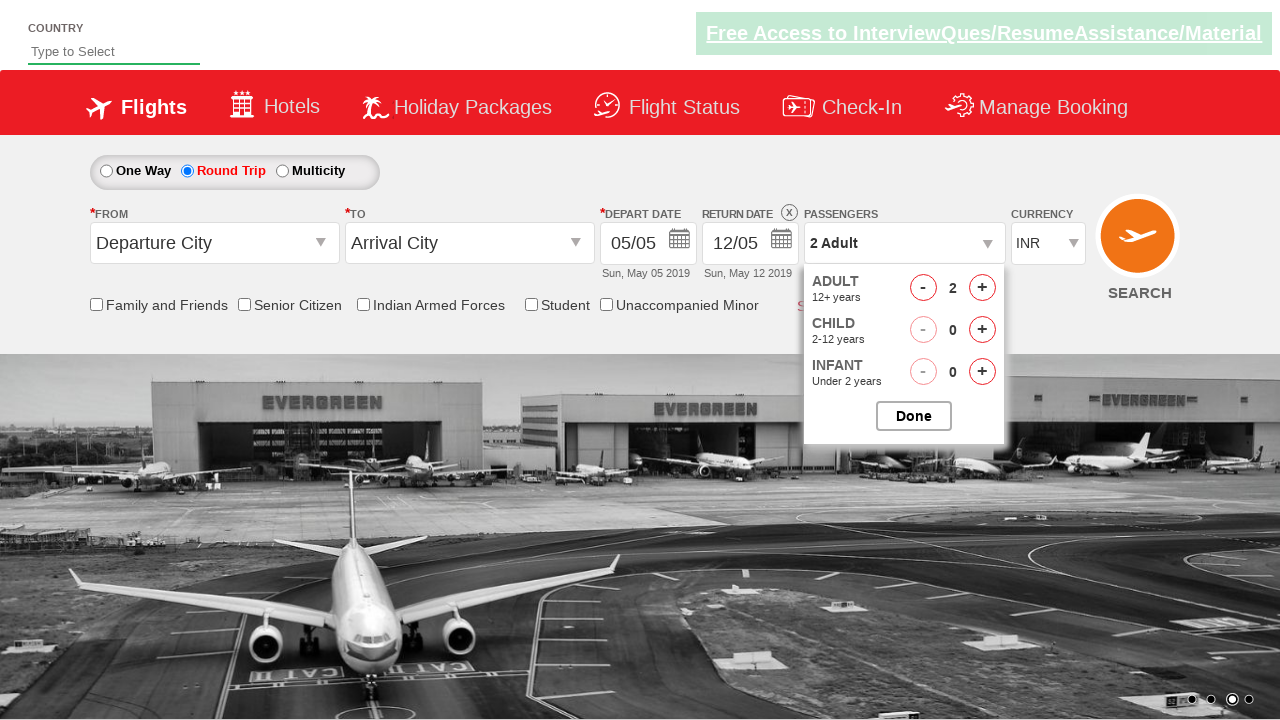

Incremented adult passenger count (iteration 2 of 4) at (982, 288) on #hrefIncAdt
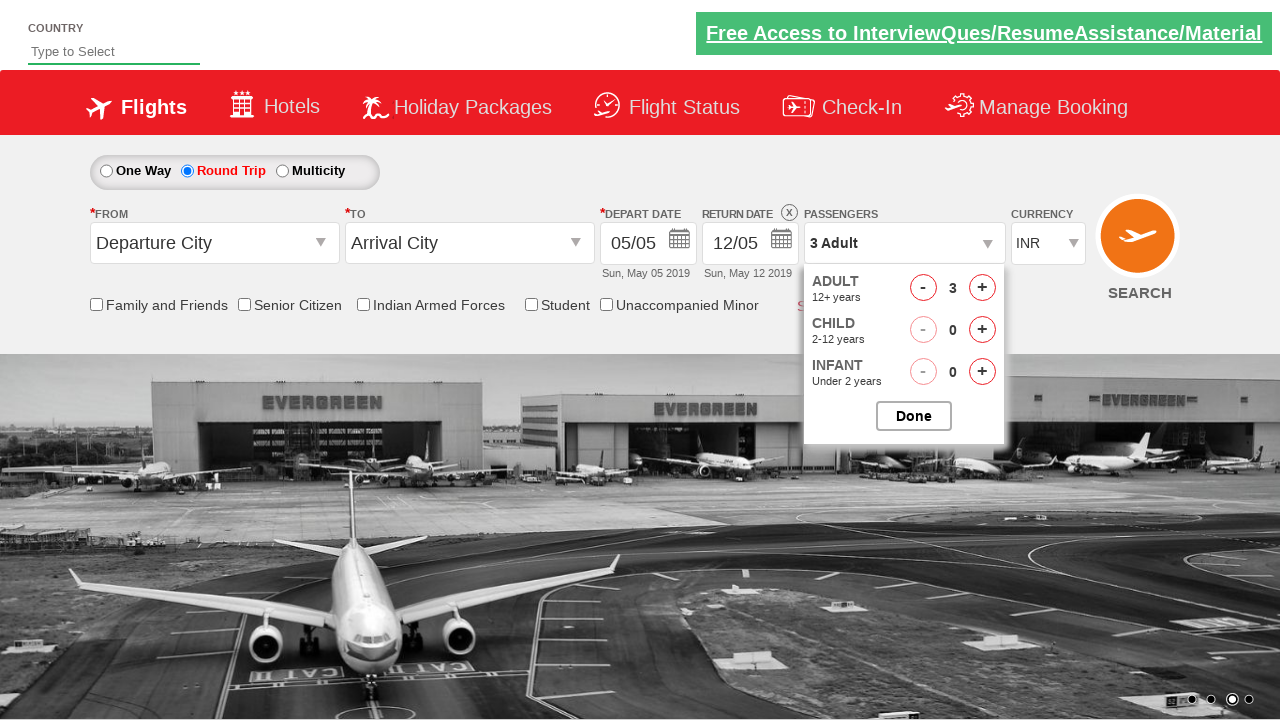

Incremented adult passenger count (iteration 3 of 4) at (982, 288) on #hrefIncAdt
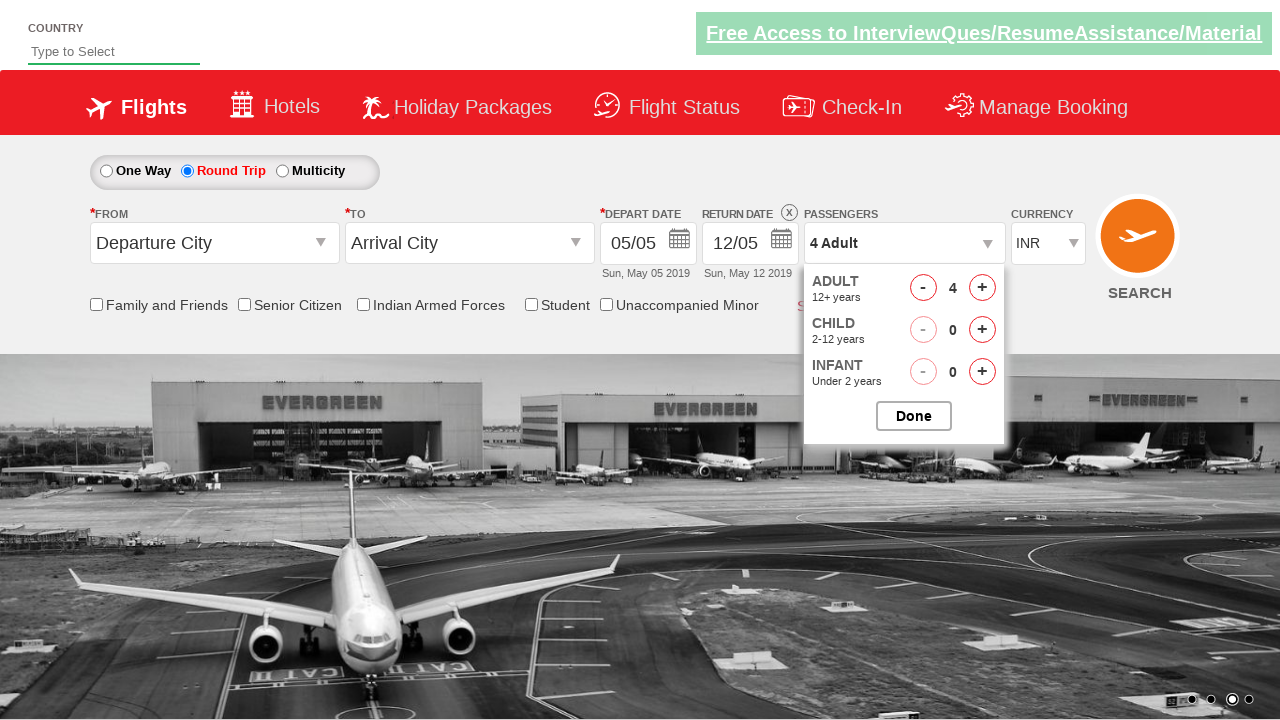

Incremented adult passenger count (iteration 4 of 4) at (982, 288) on #hrefIncAdt
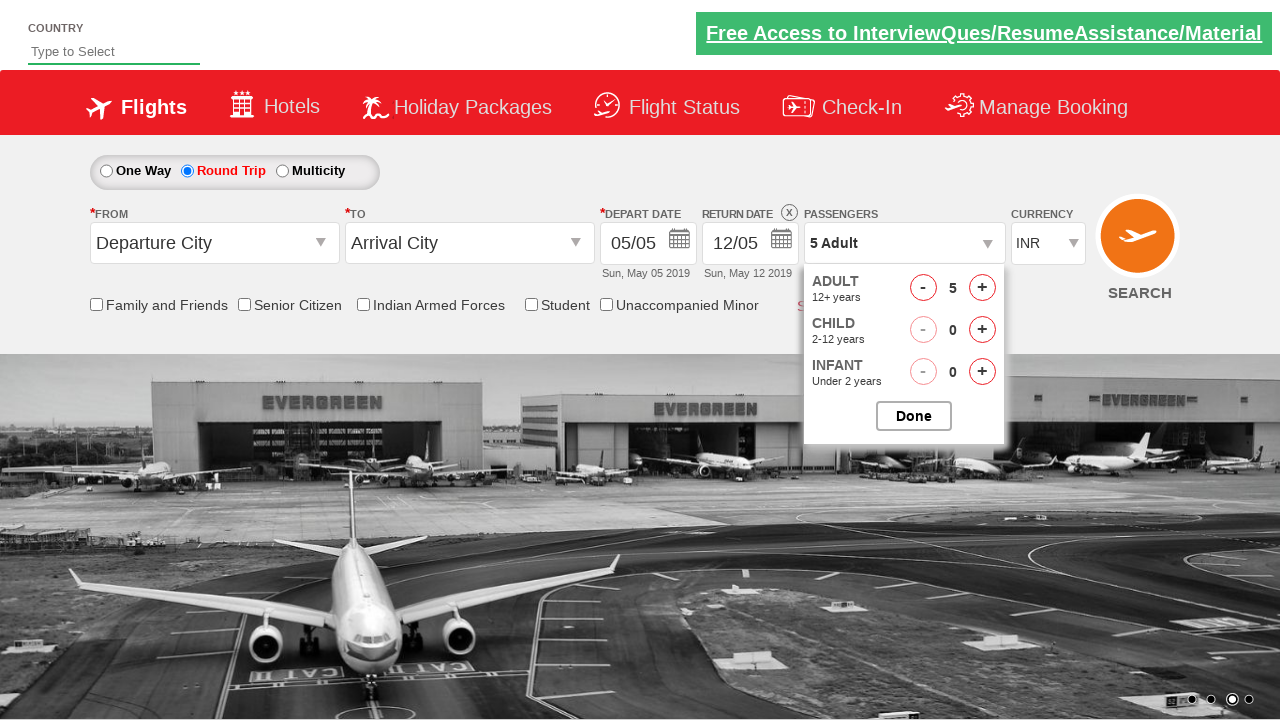

Clicked button to close passenger options dropdown at (914, 416) on #btnclosepaxoption
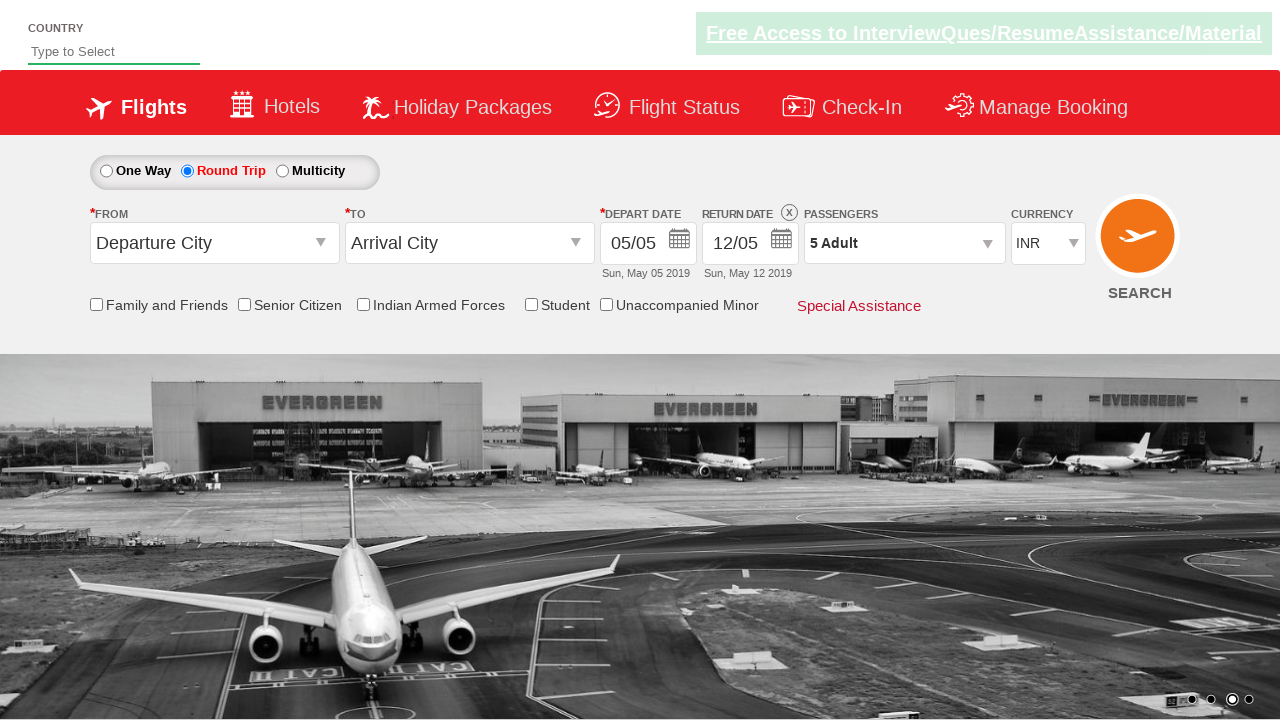

Waited for passenger info dropdown element to be present after closing
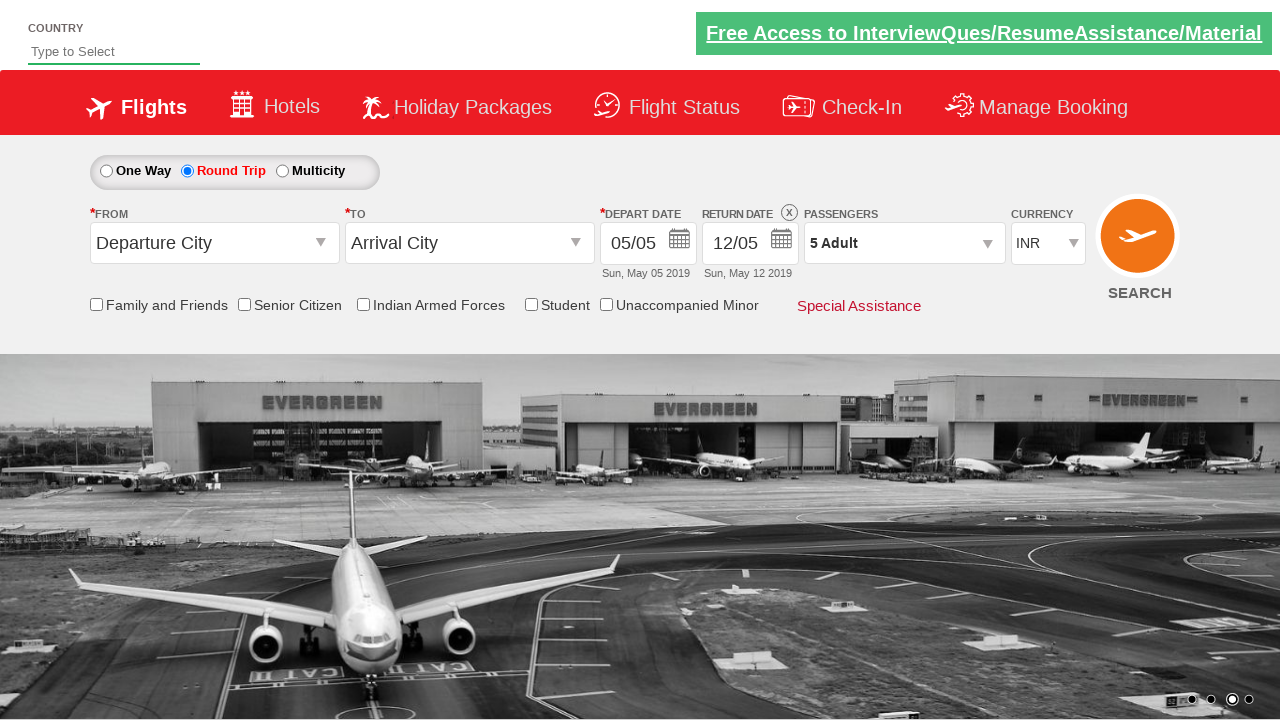

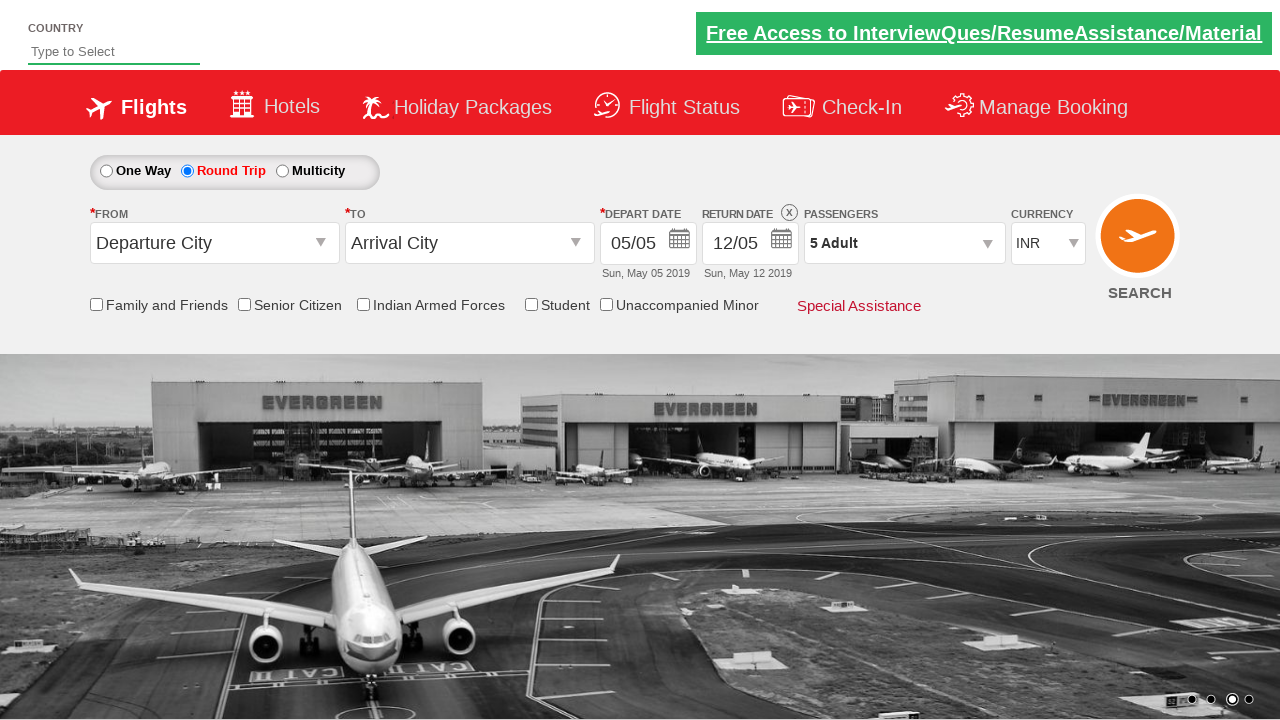